Tests drag and drop functionality by dragging an element from the draggable box to the droppable target area within an iframe on the jQuery UI demo page.

Starting URL: https://jqueryui.com/droppable/

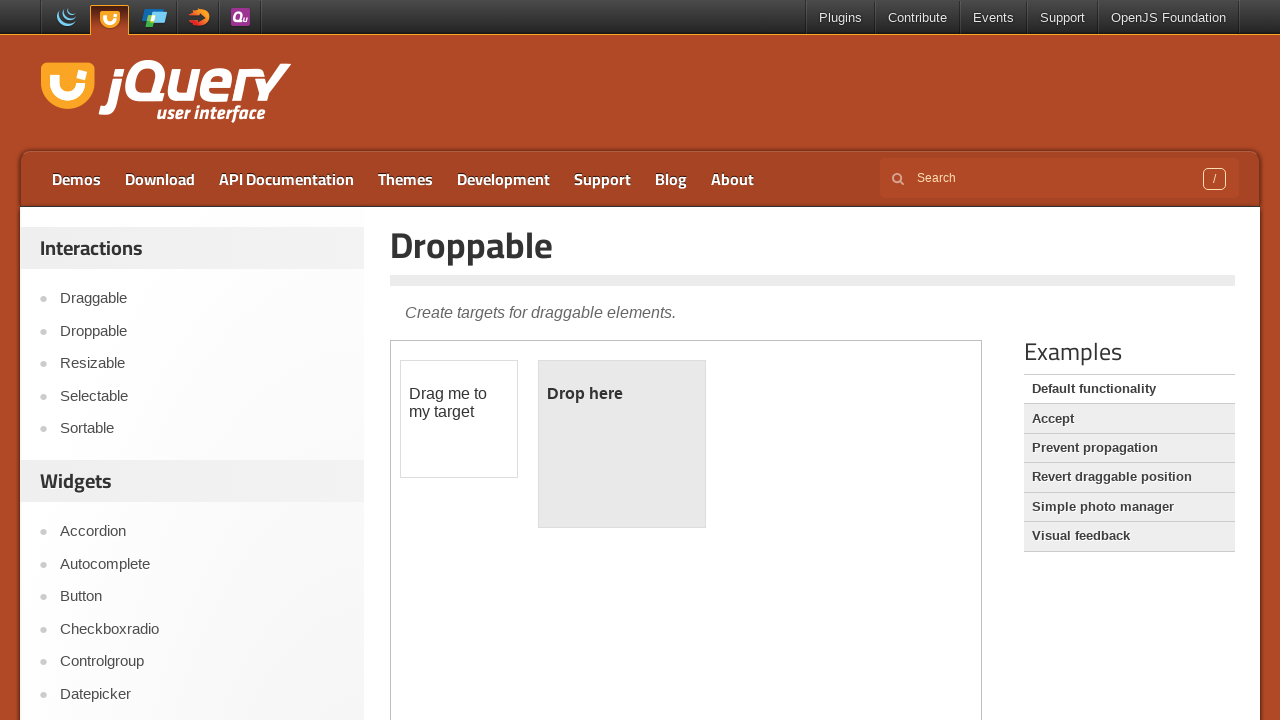

Located the demo frame containing drag and drop elements
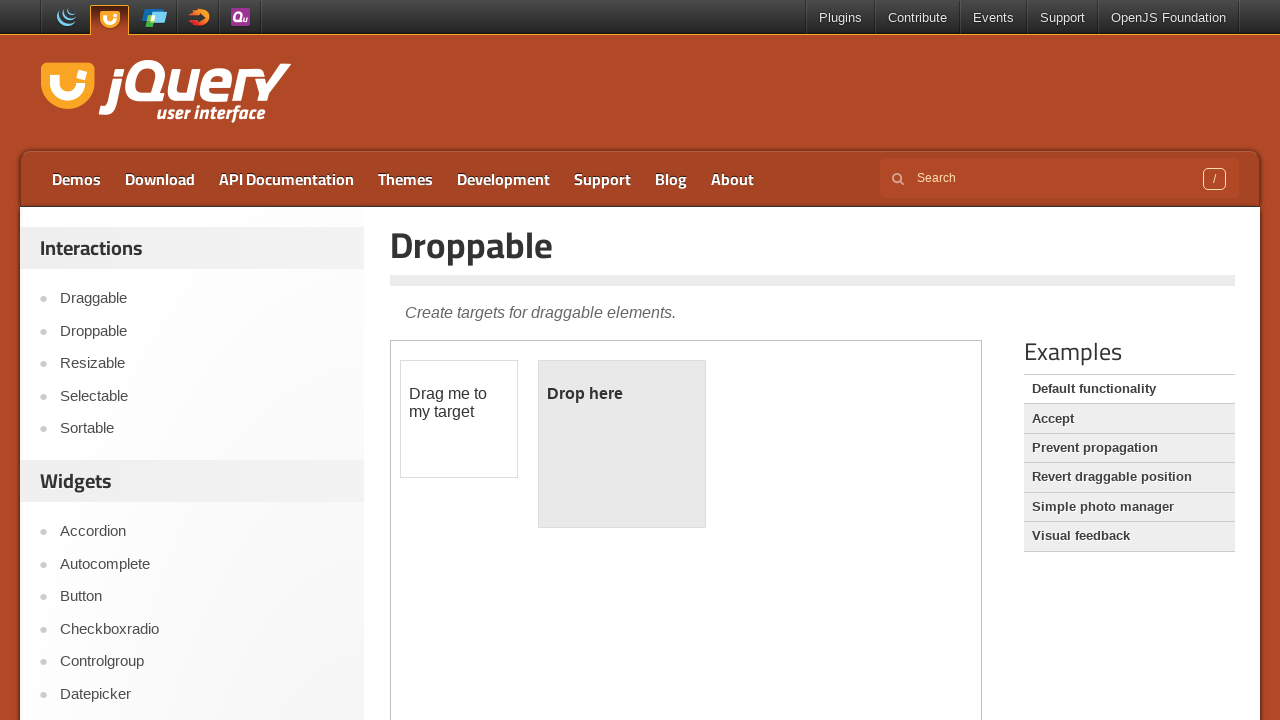

Located draggable and droppable elements within the frame
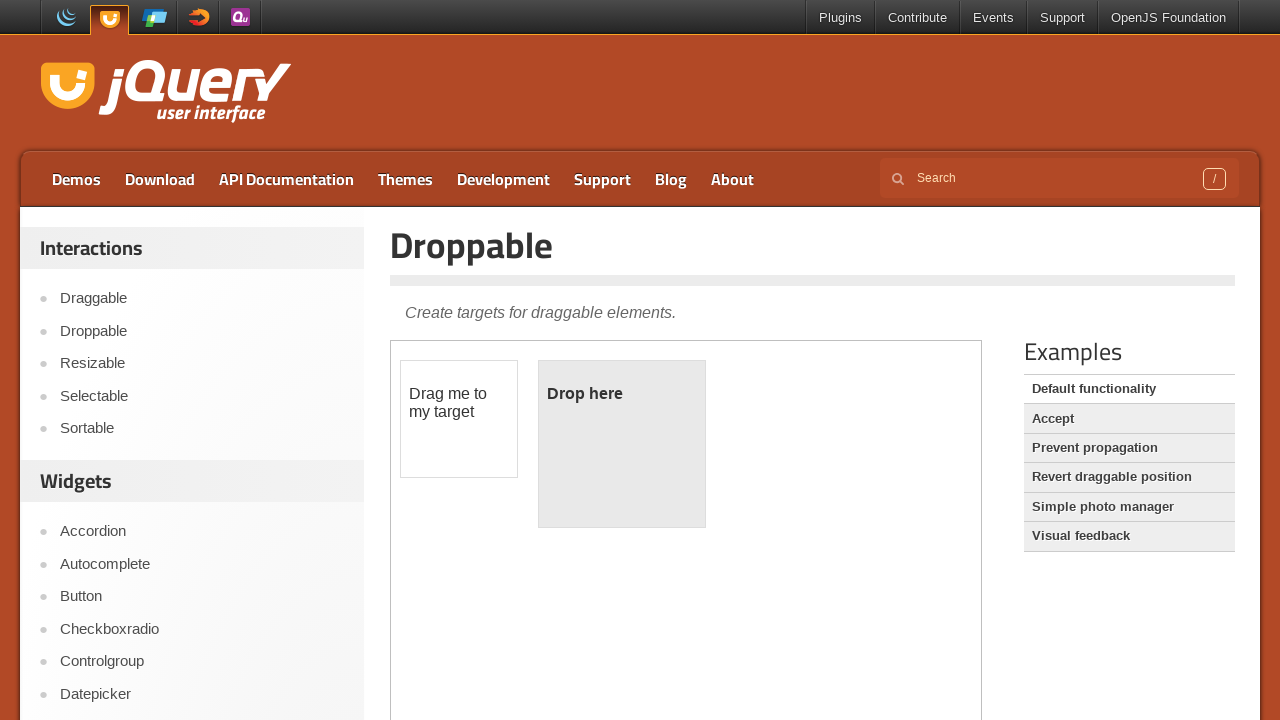

Draggable element became visible
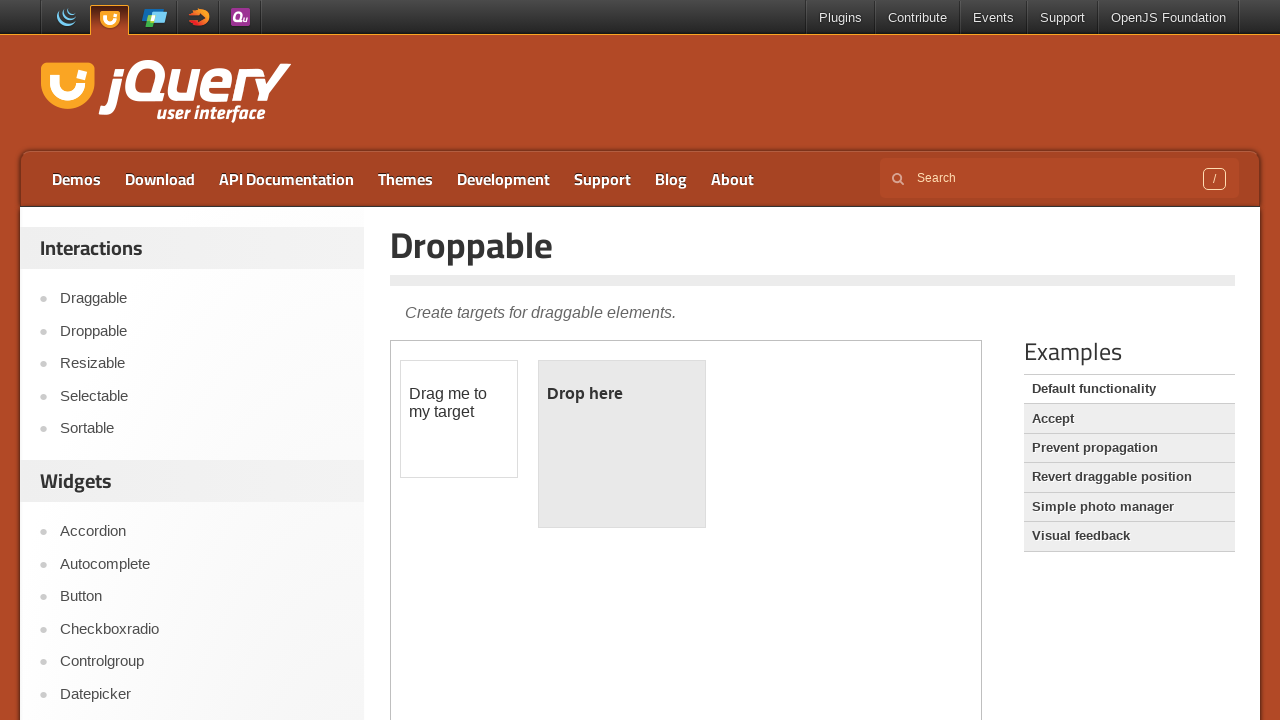

Droppable element became visible
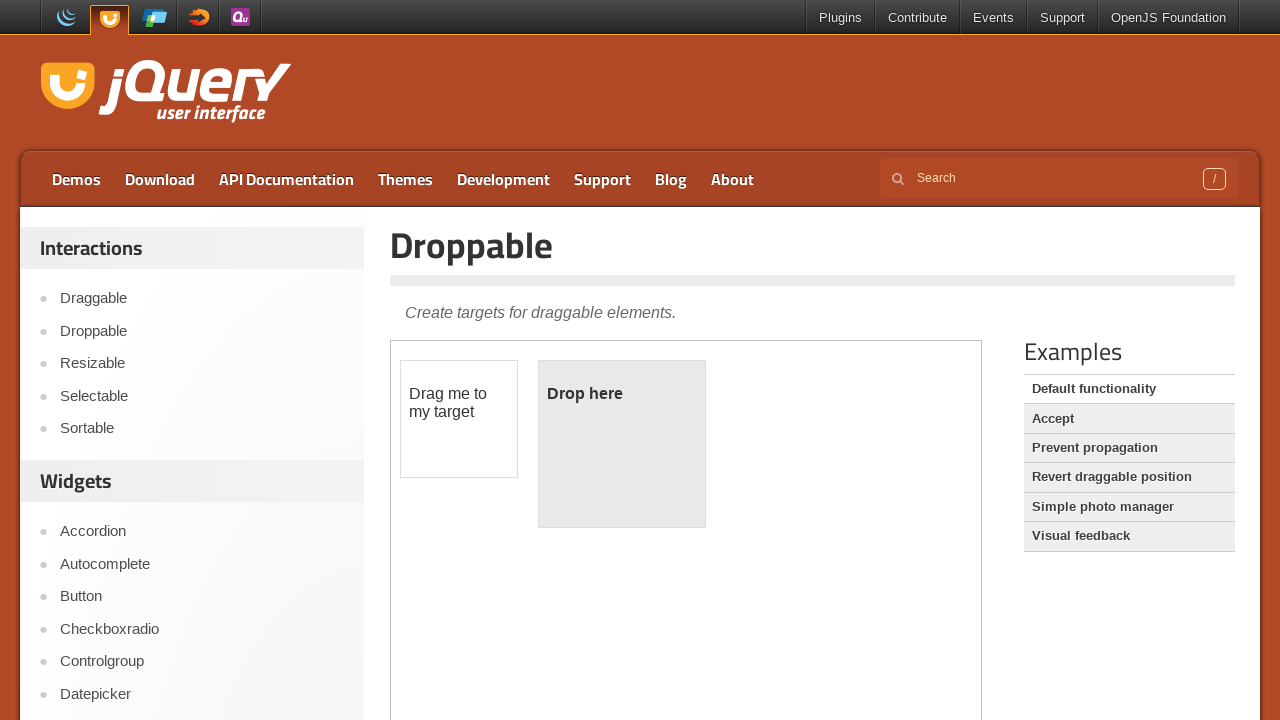

Retrieved bounding boxes for draggable and droppable elements
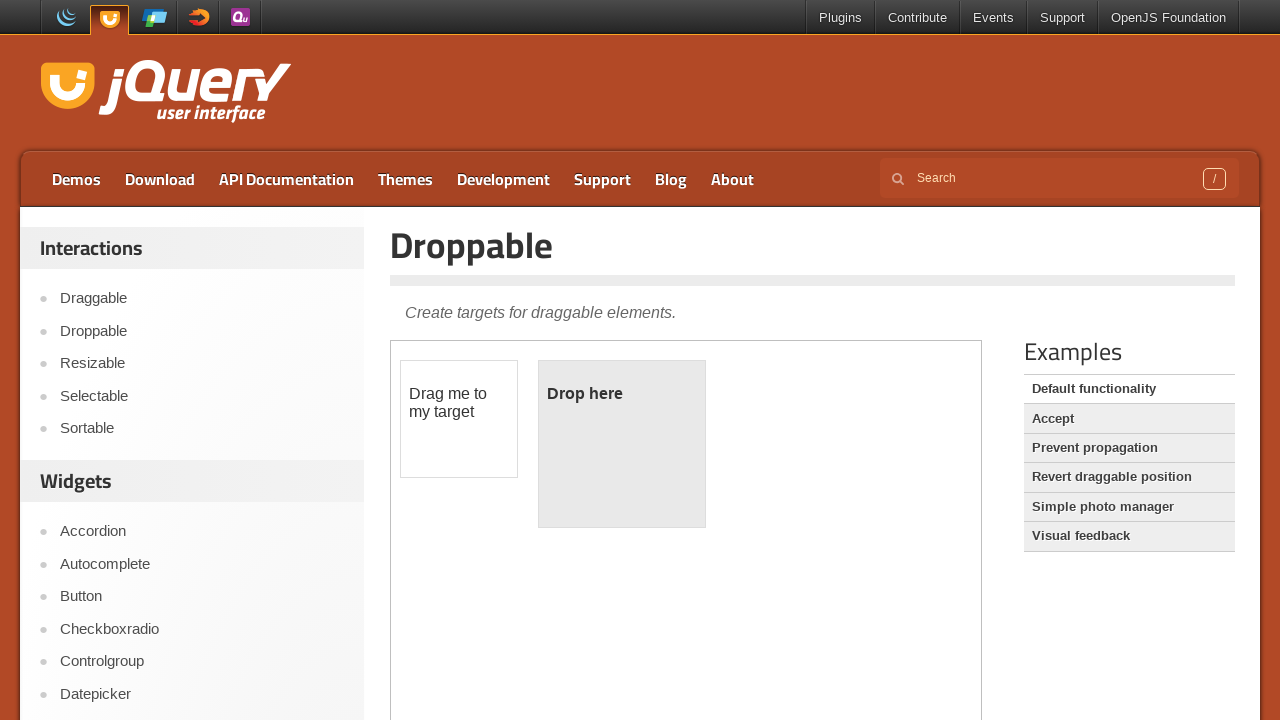

Moved cursor to center of draggable element at (459, 419)
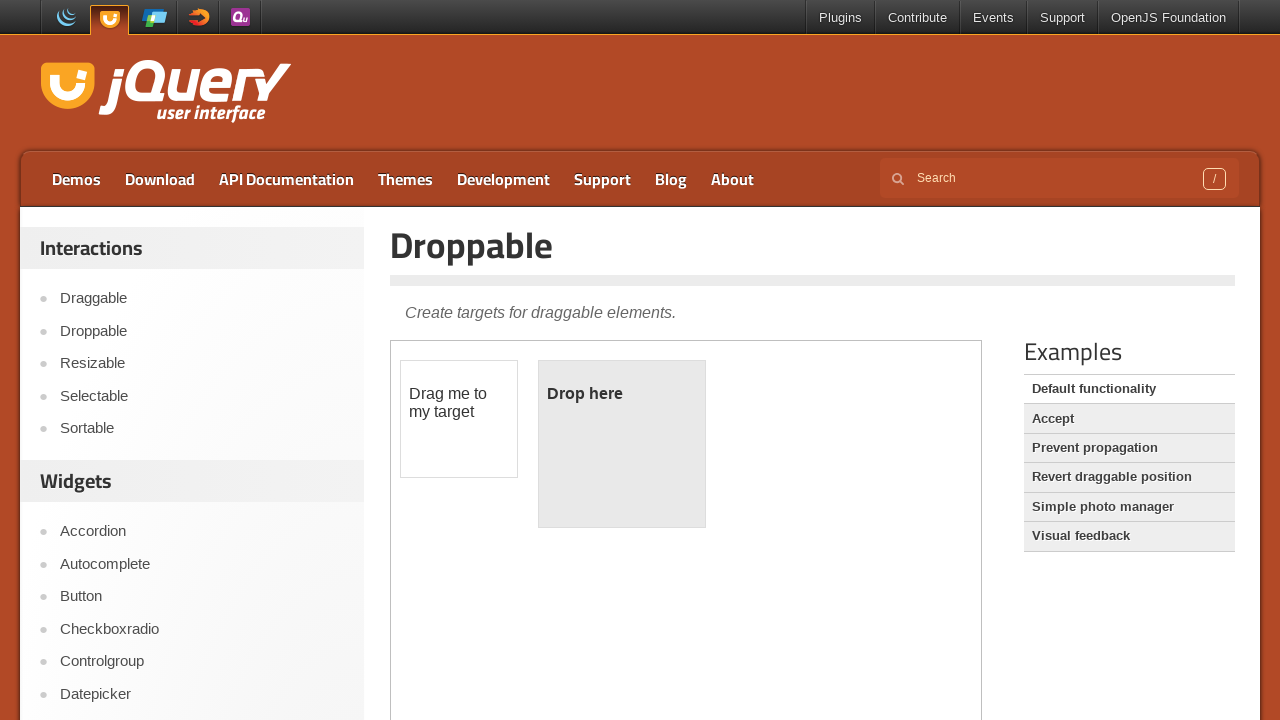

Pressed mouse button down on draggable element at (459, 419)
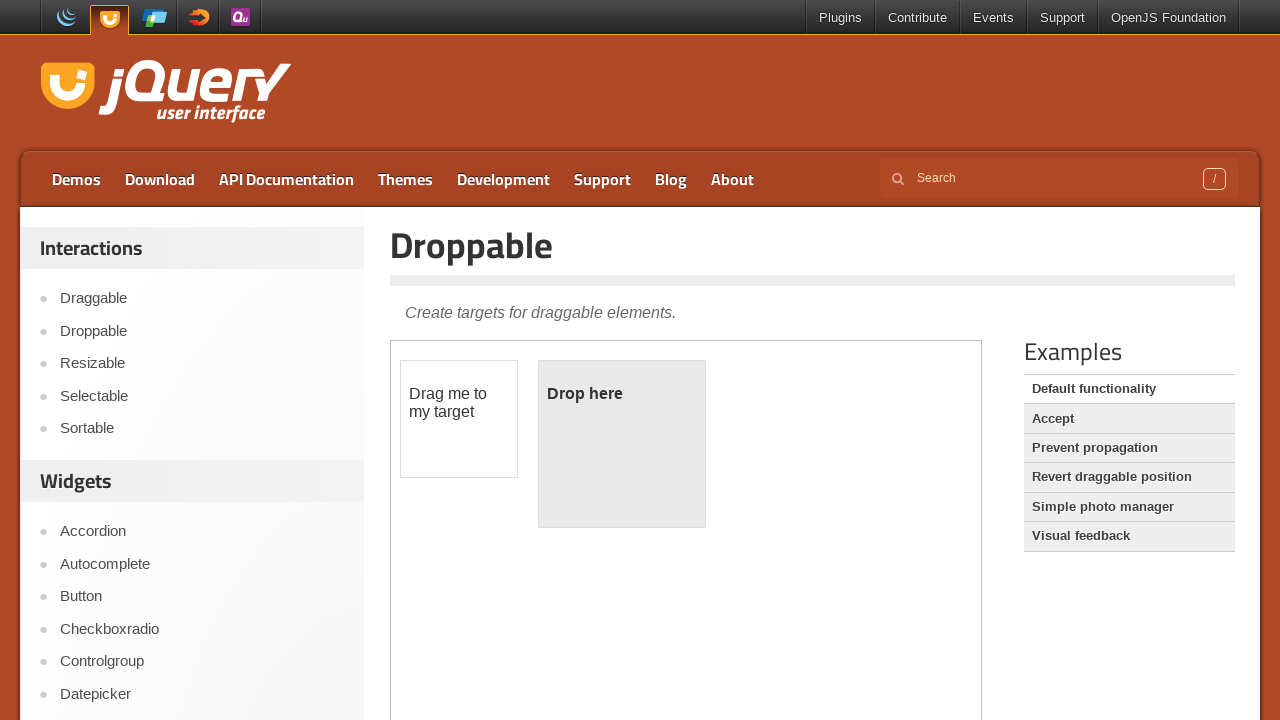

Dragged element to center of droppable target area at (622, 444)
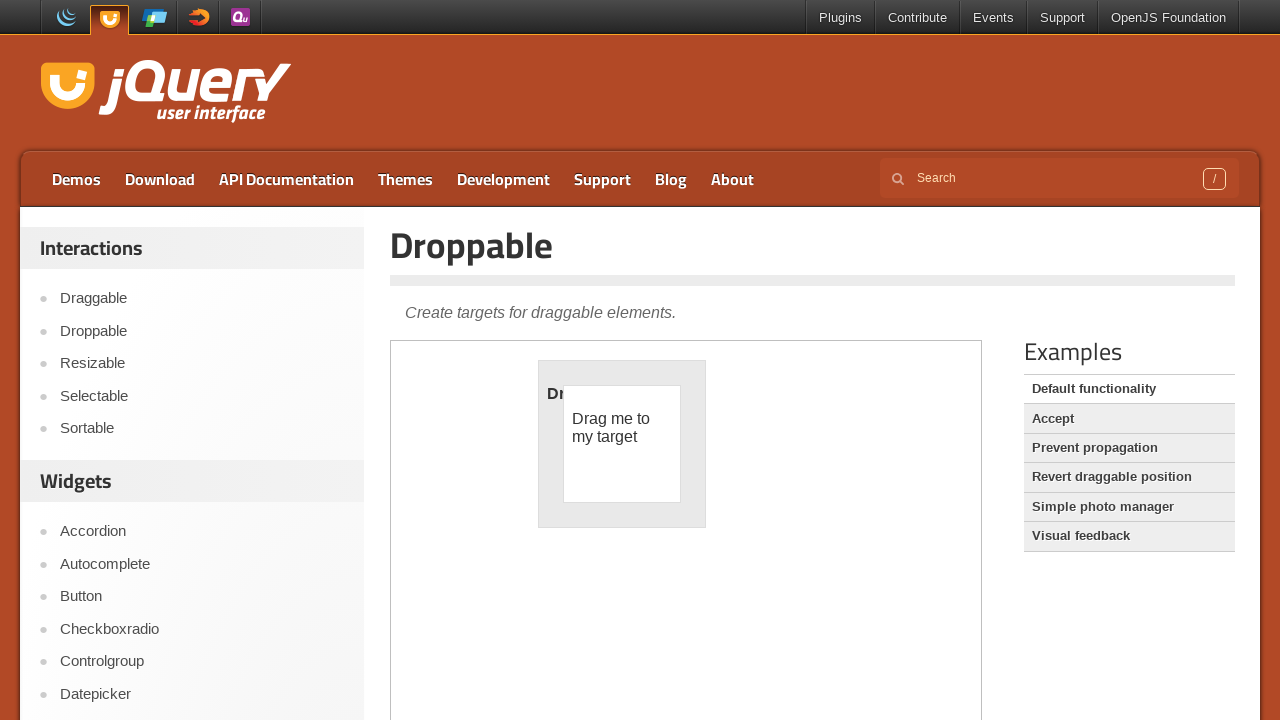

Released mouse button to complete drag and drop at (622, 444)
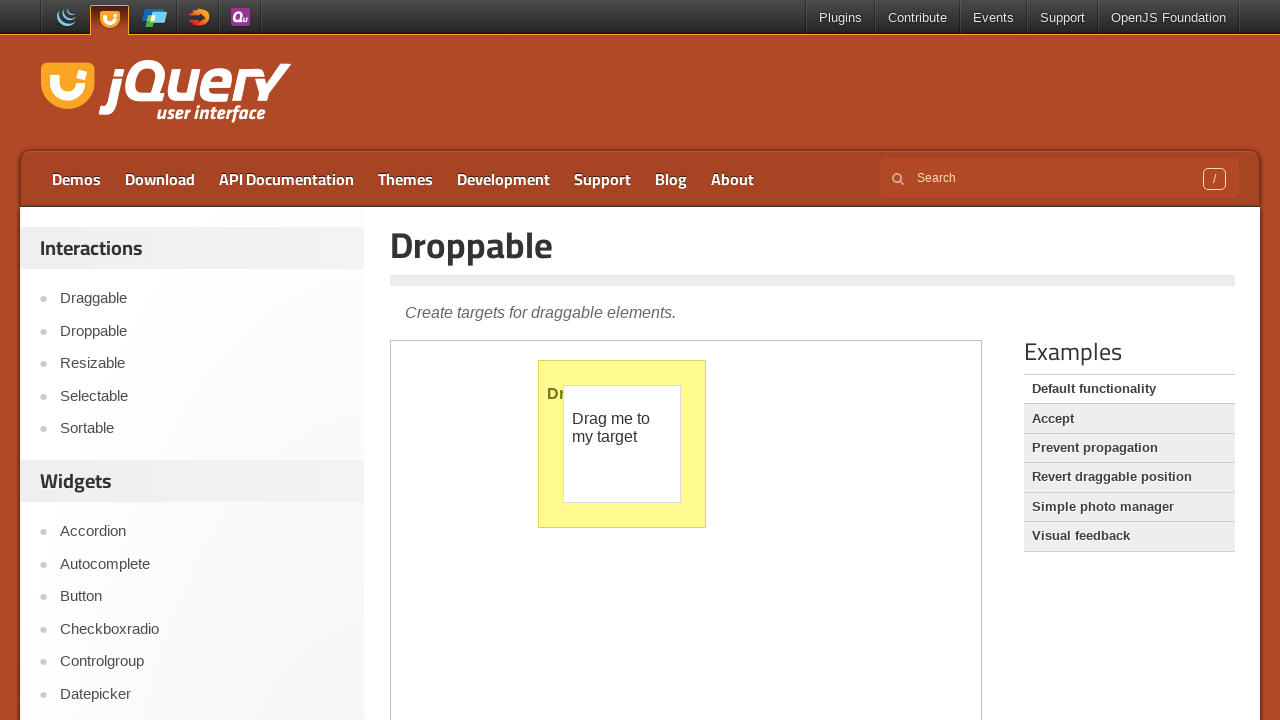

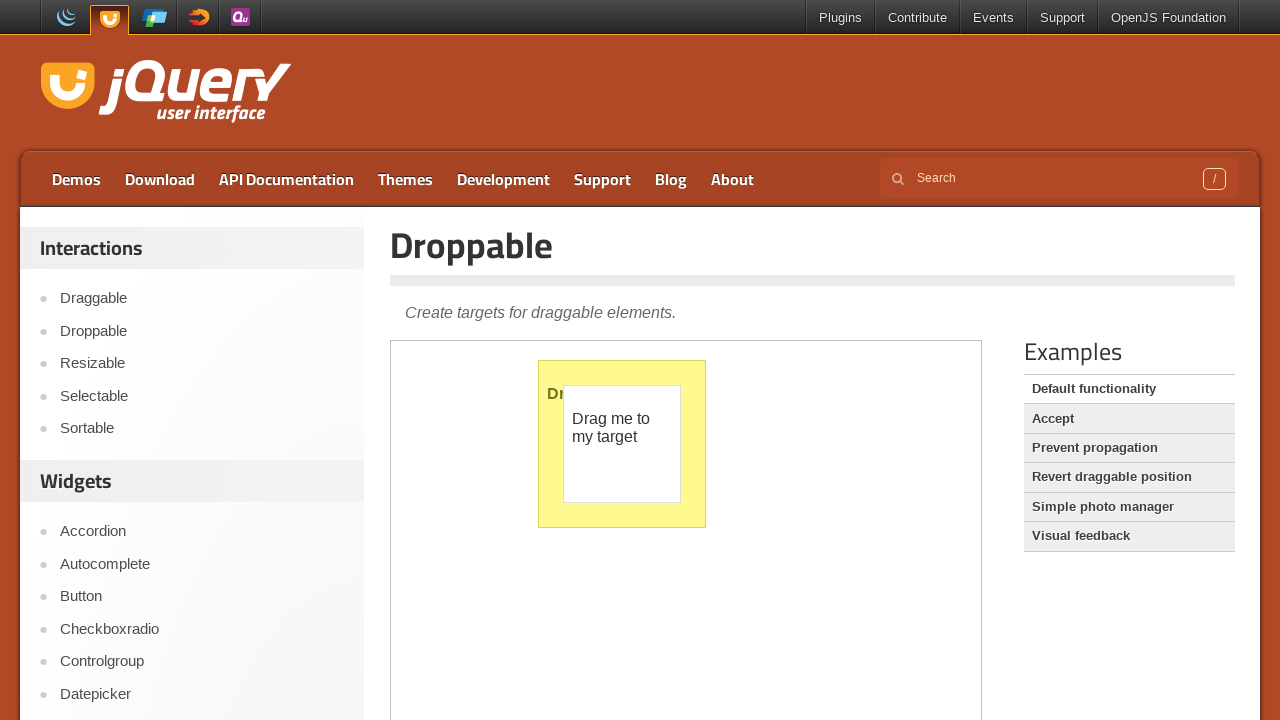